Tests sorting the Due column using semantic class attributes on table 2 for better cross-browser compatibility

Starting URL: http://the-internet.herokuapp.com/tables

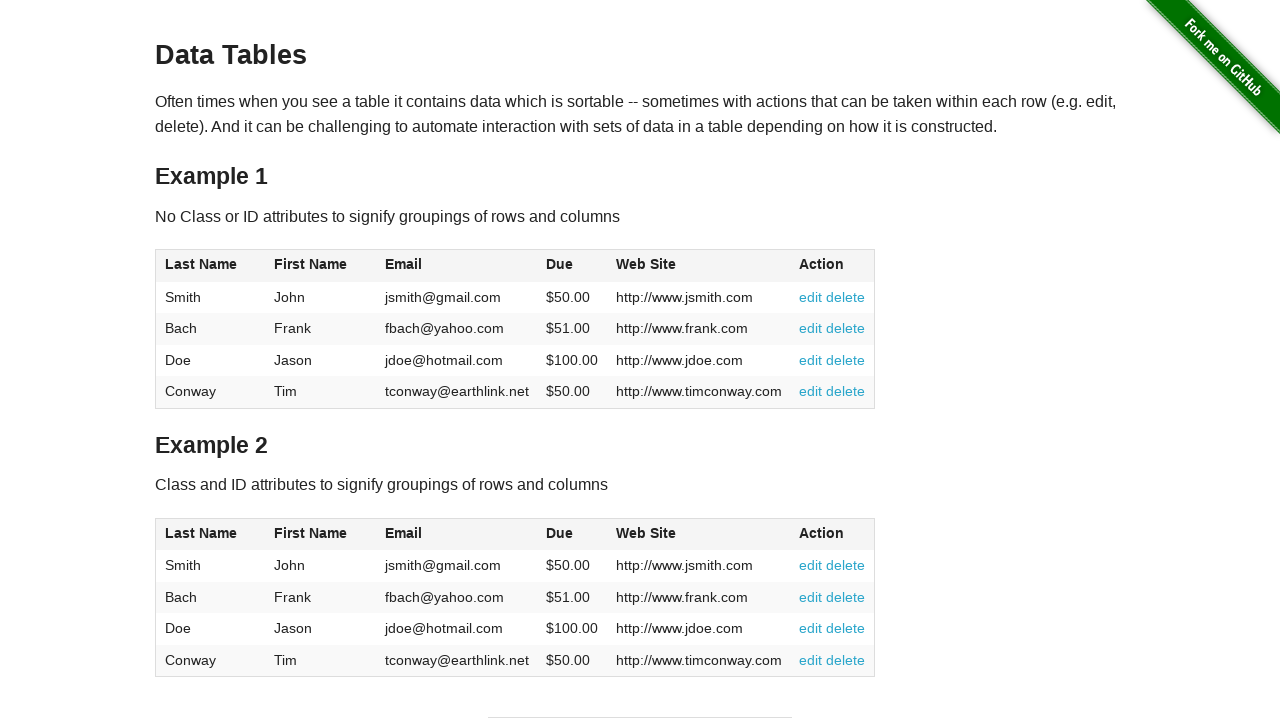

Clicked Due column header in table 2 to sort at (560, 533) on #table2 thead .dues
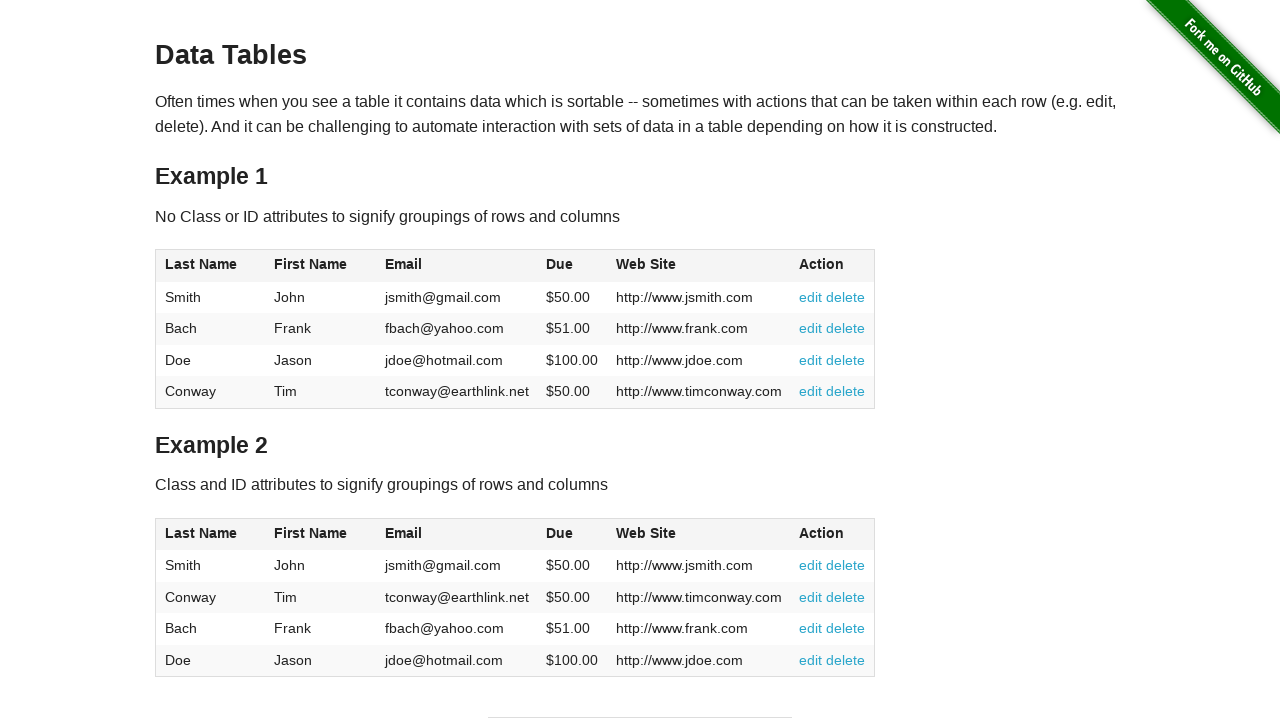

Verified Due column elements are present after sorting
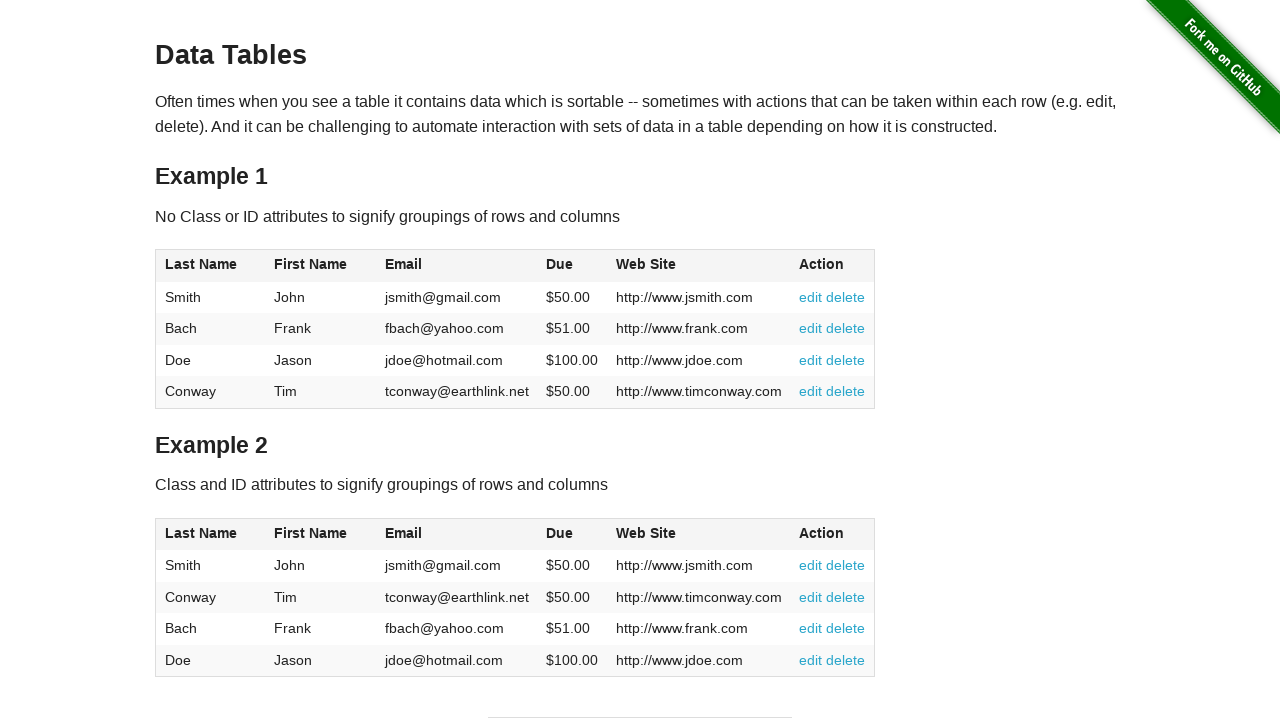

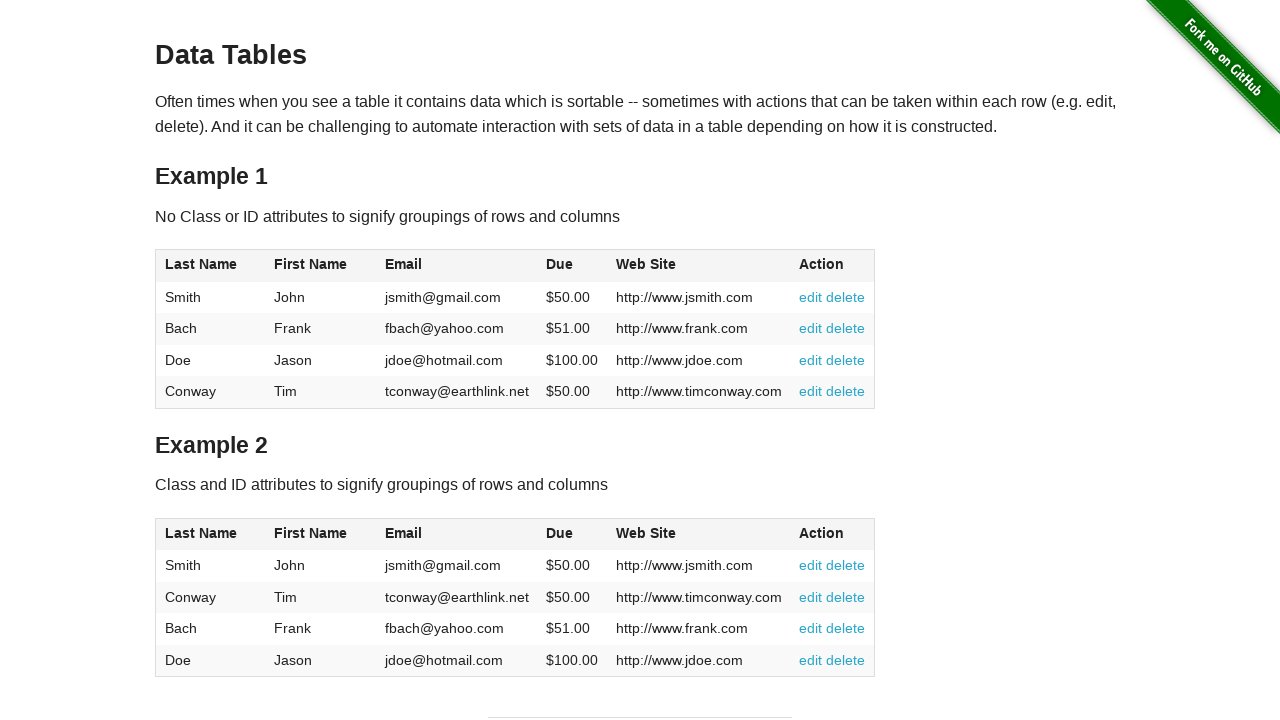